Tests clicking the "Send SMS" navigation link and verifying navigation to bulk SMS page

Starting URL: https://explore.hubtel.com/schools/

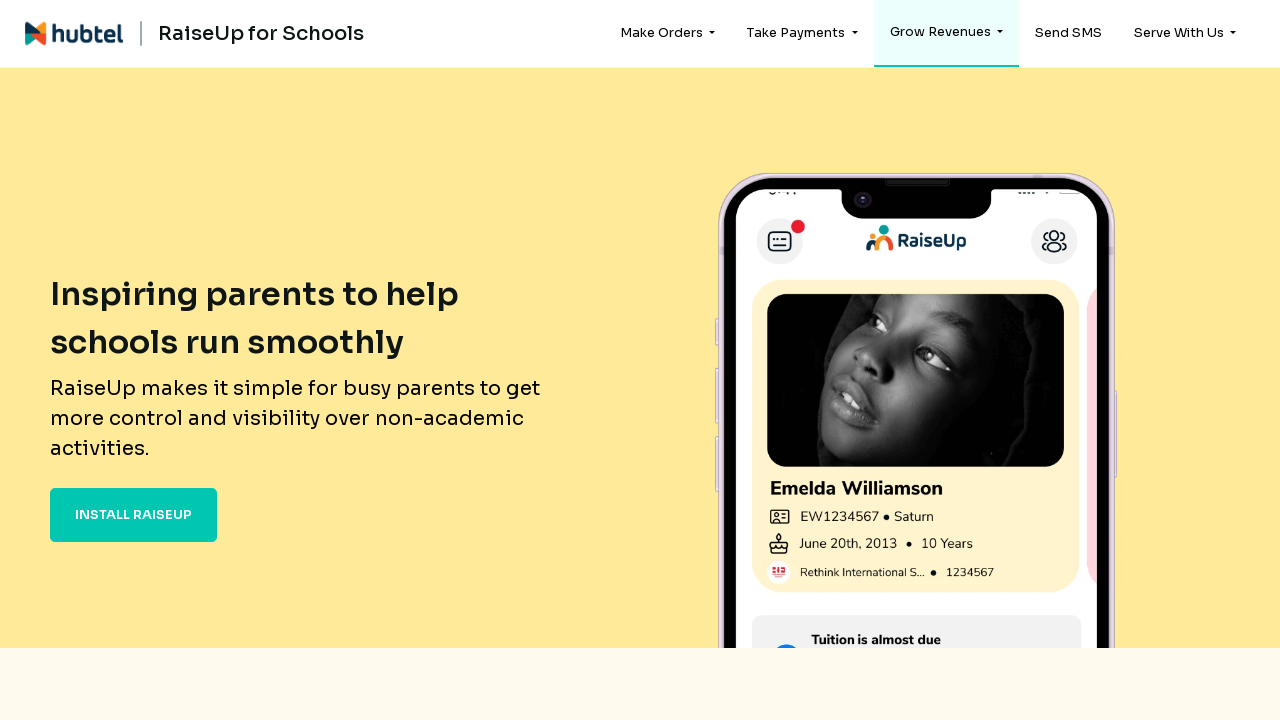

Clicked the Send SMS navigation link at (1068, 34) on xpath=//*[@id='navbarNavDropdown']/div/ul/li[4]/a
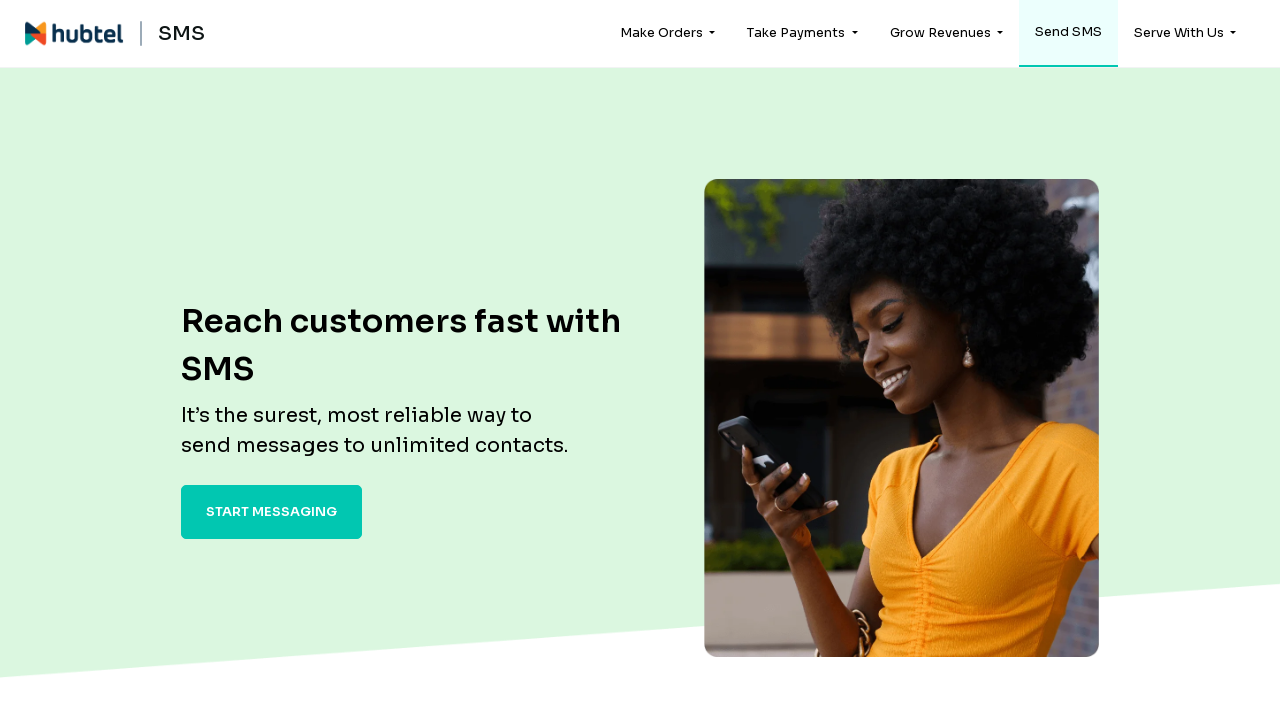

Navigated successfully to bulk SMS page
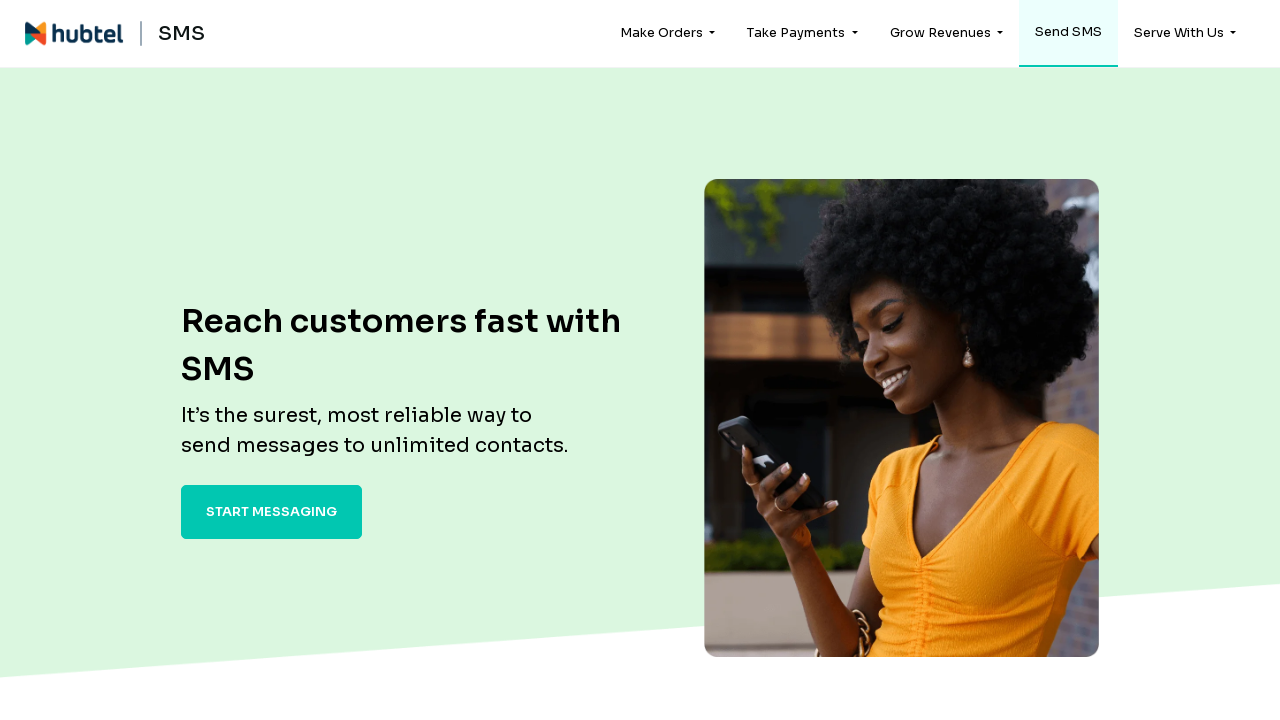

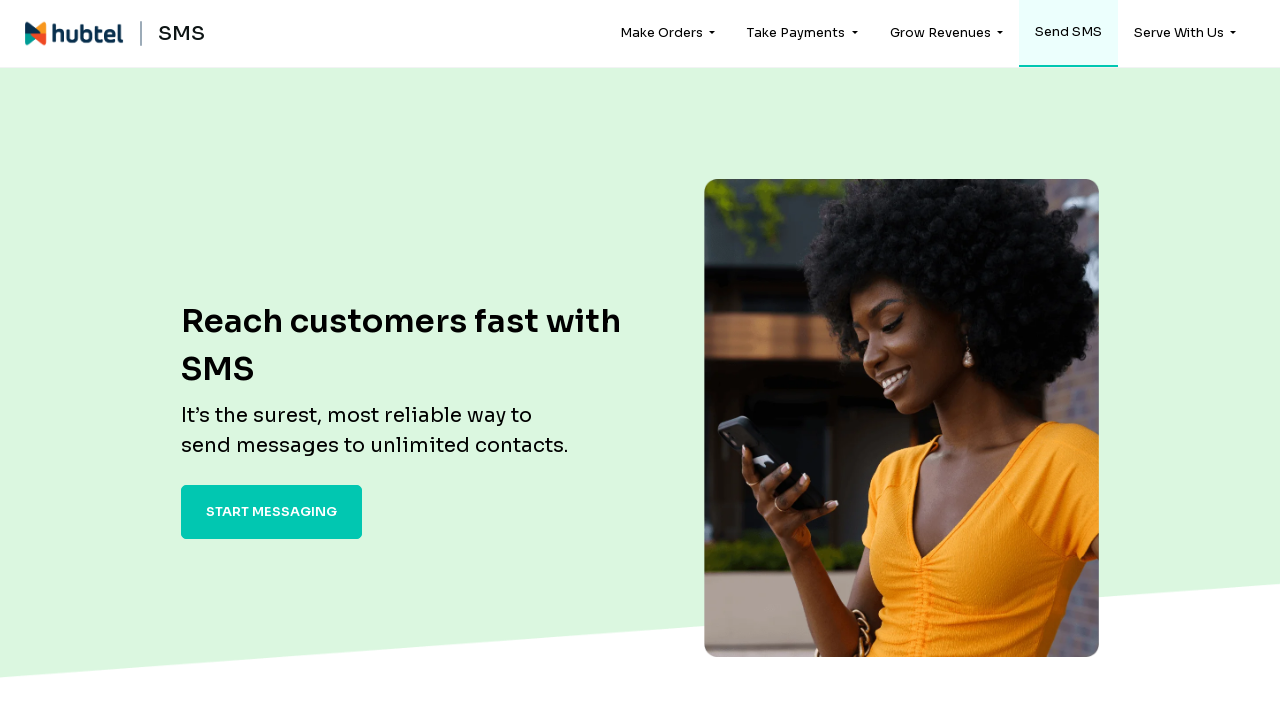